Tests basic navigation by visiting the training support homepage and clicking the about link to navigate to a new page

Starting URL: https://v1.training-support.net

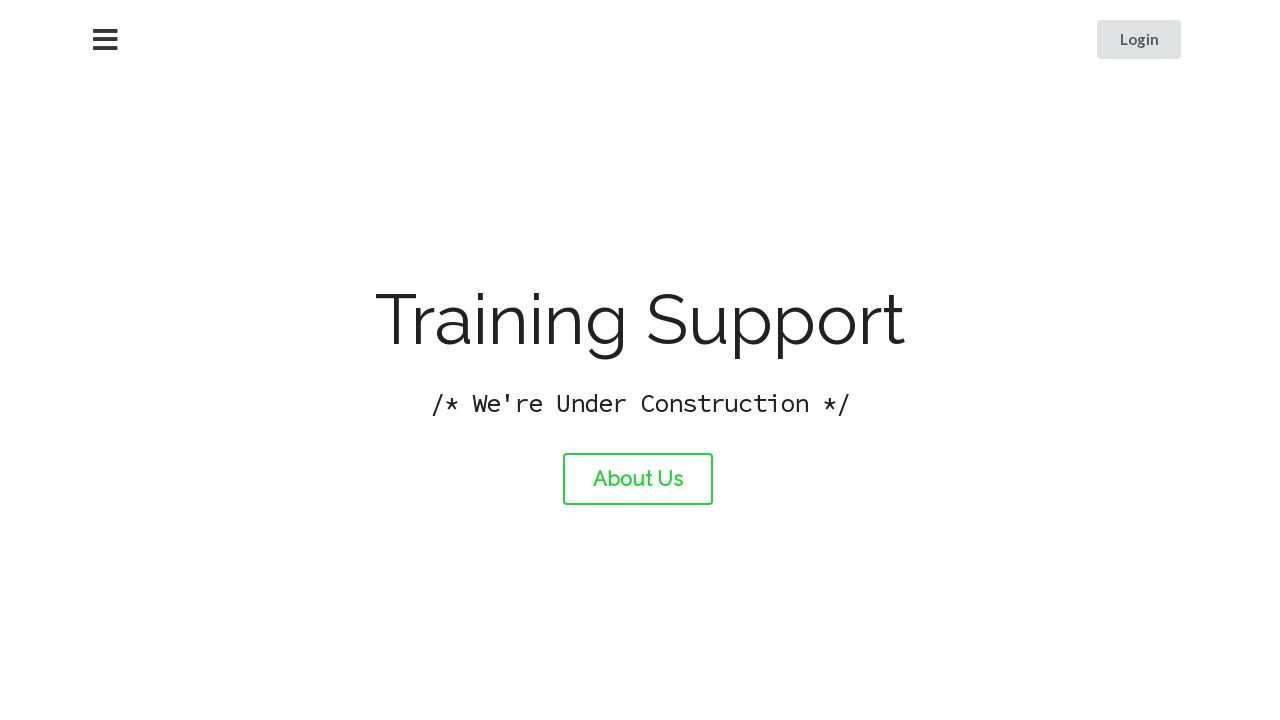

Clicked the about link to navigate to the about page at (638, 479) on #about-link
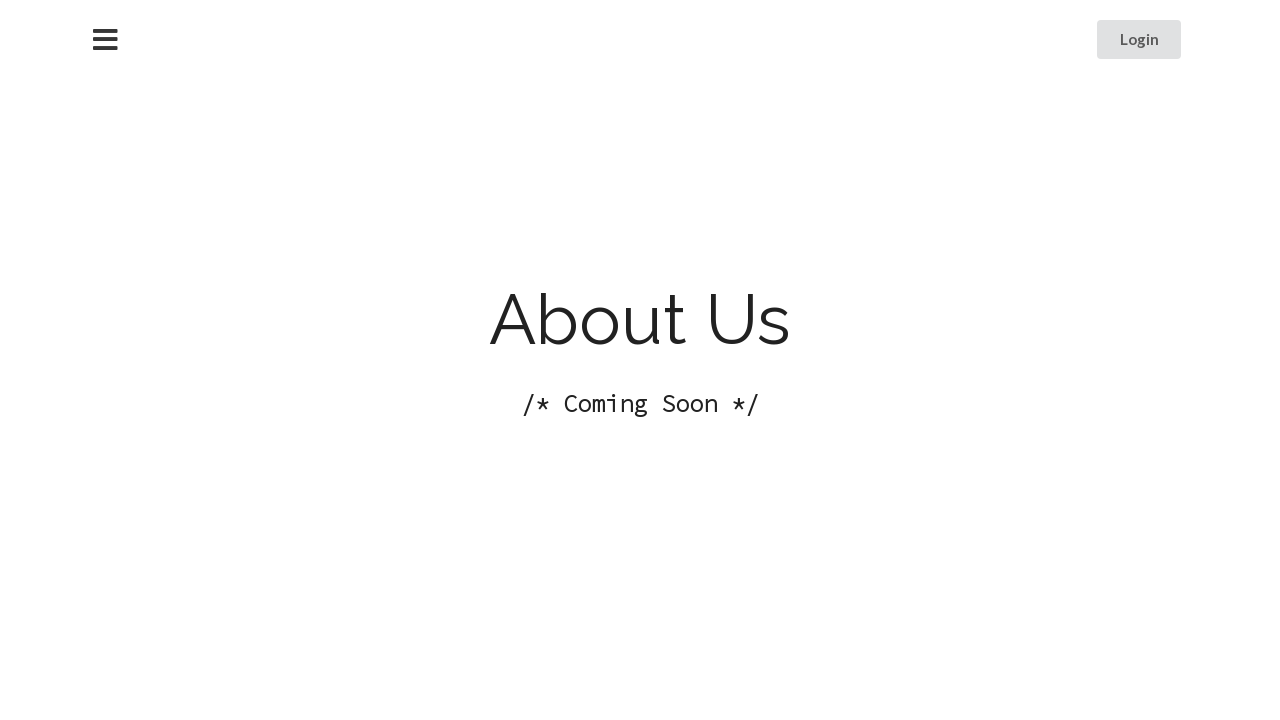

About page navigation completed and DOM content loaded
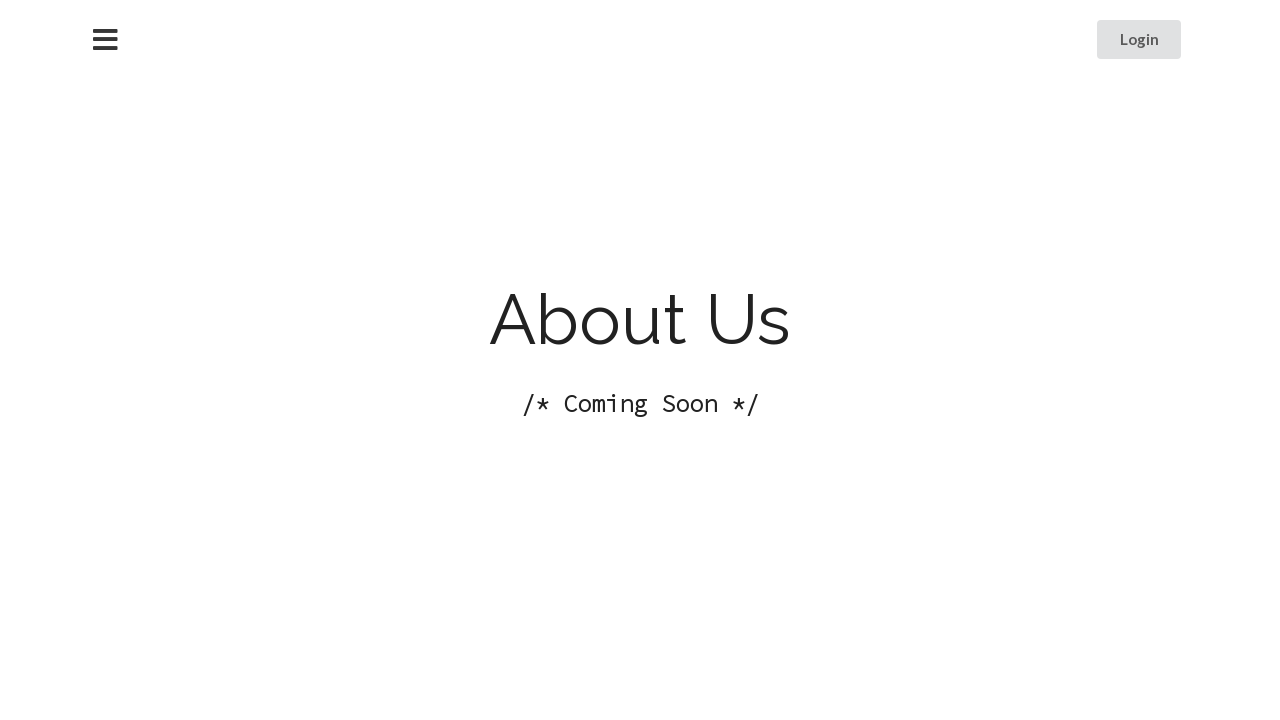

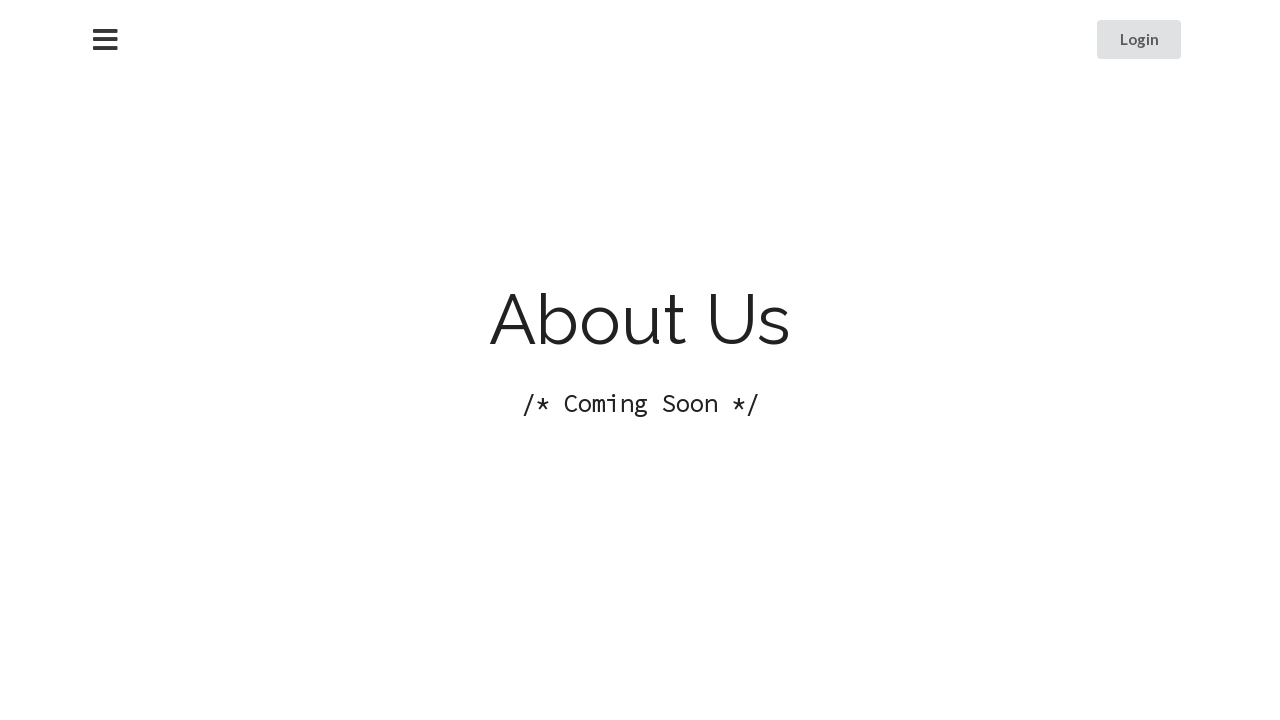